Tests browser window handling by opening a new window via button click, verifying content in the new window, and switching back to the main window

Starting URL: https://demoqa.com/browser-windows

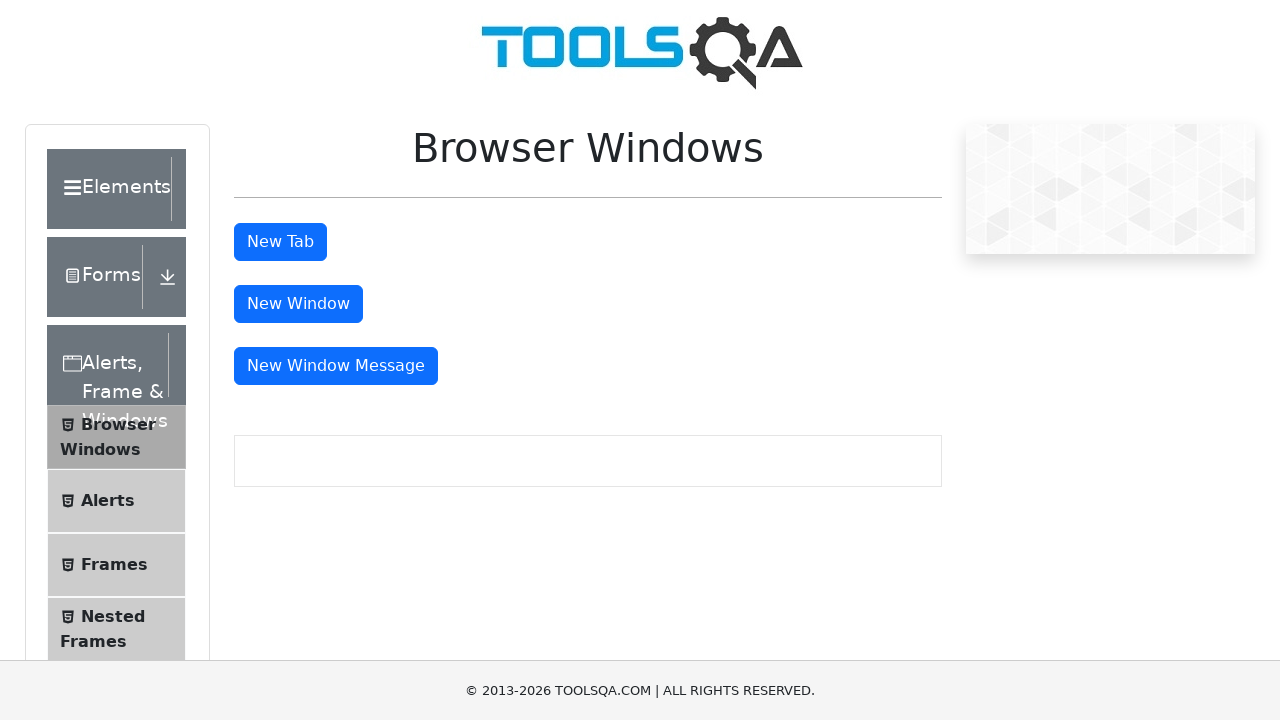

Waited for new window button to be visible
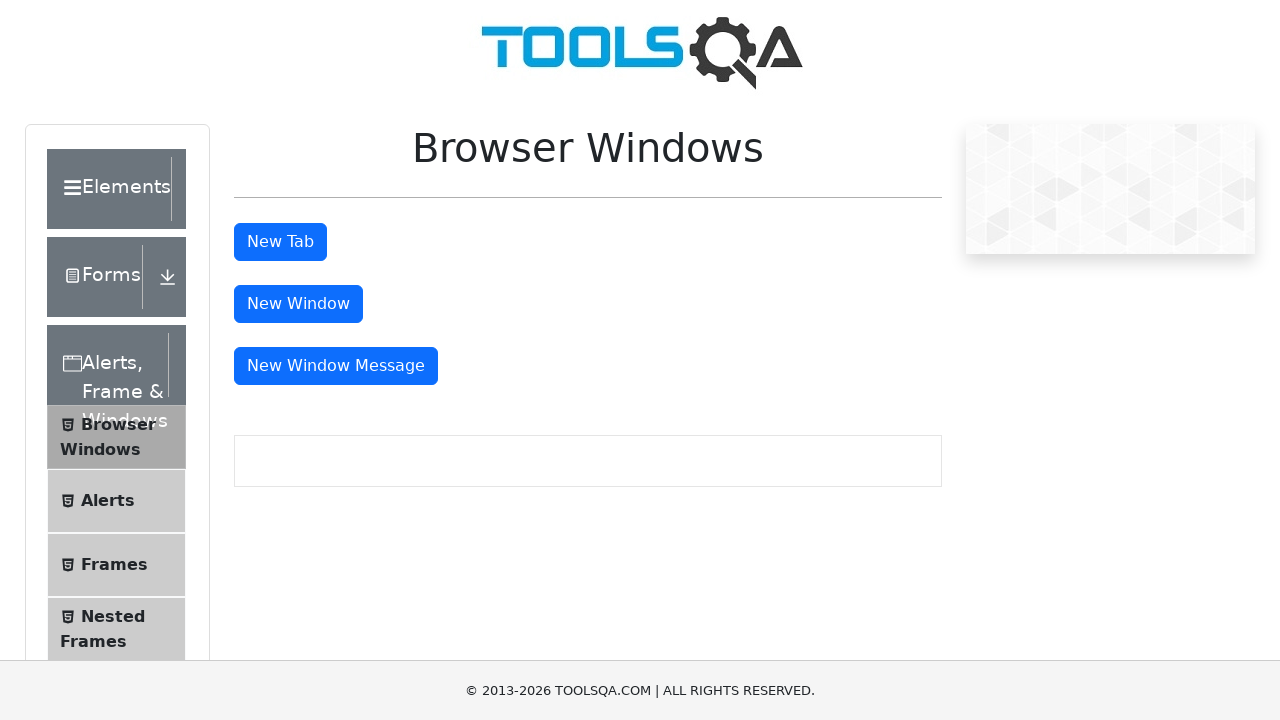

Clicked button to open new window at (298, 304) on #windowButton
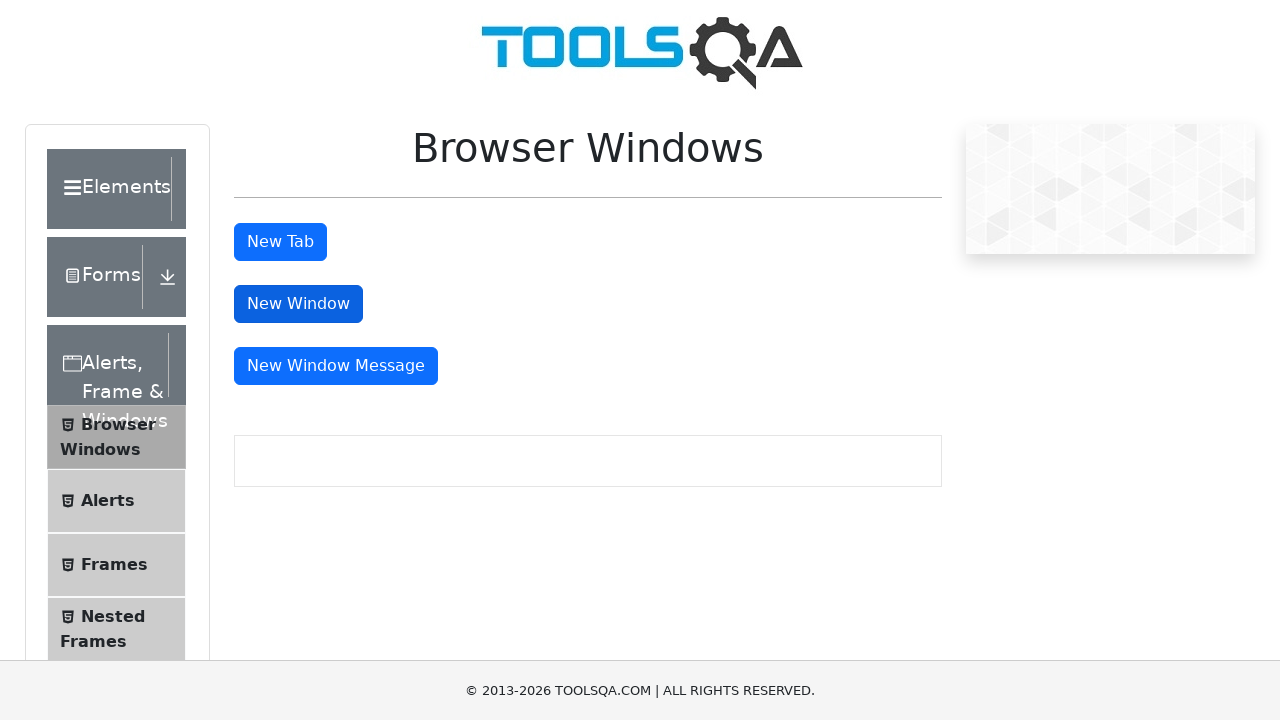

New window loaded completely
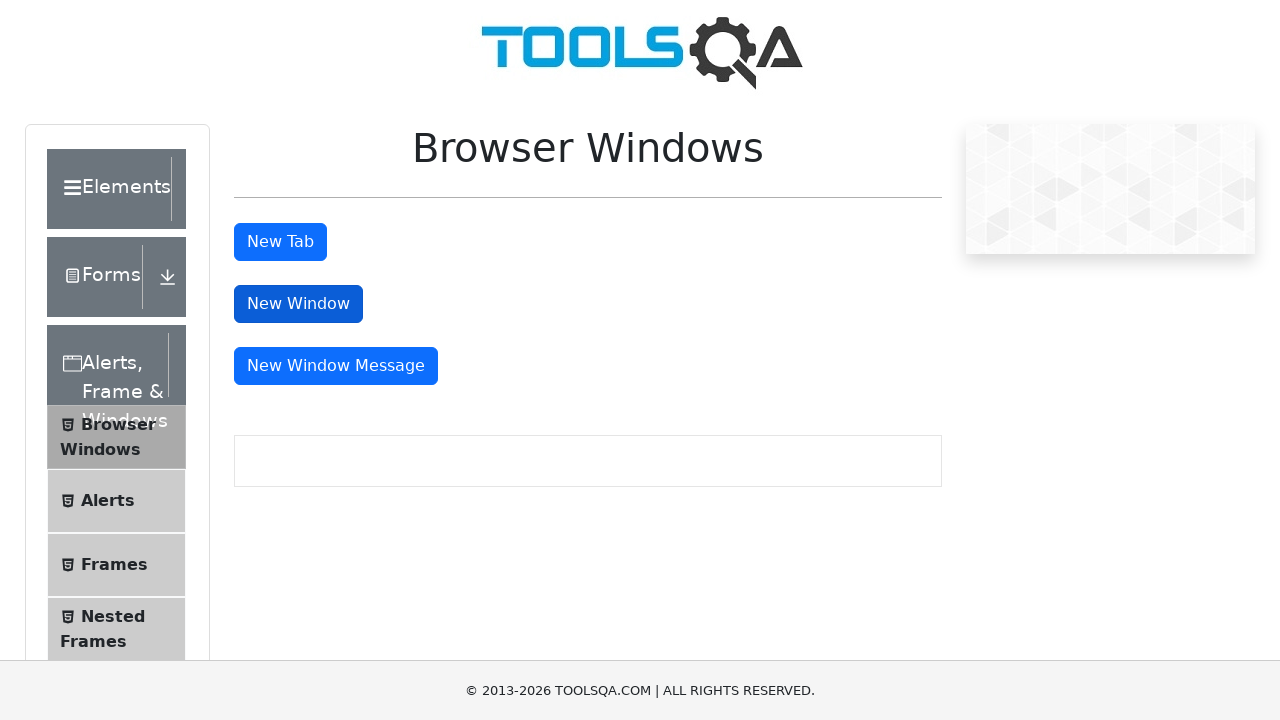

Retrieved heading text from new window: 'This is a sample page'
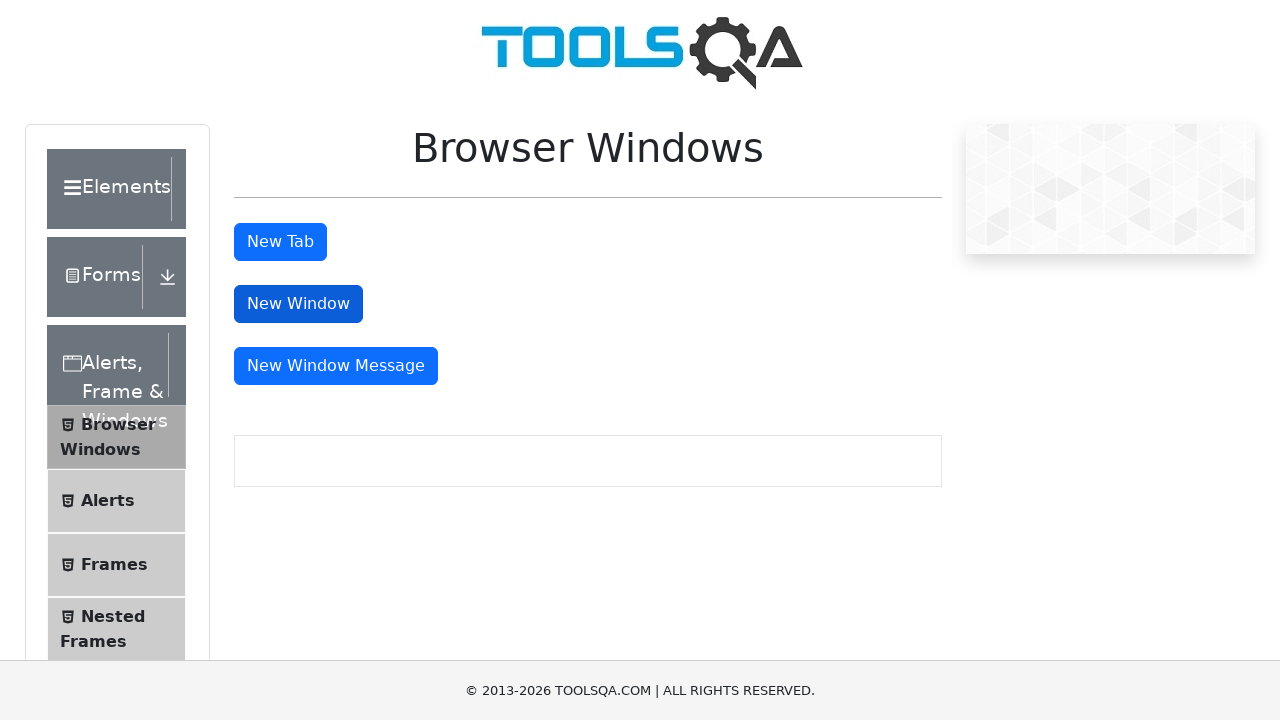

Closed the new window
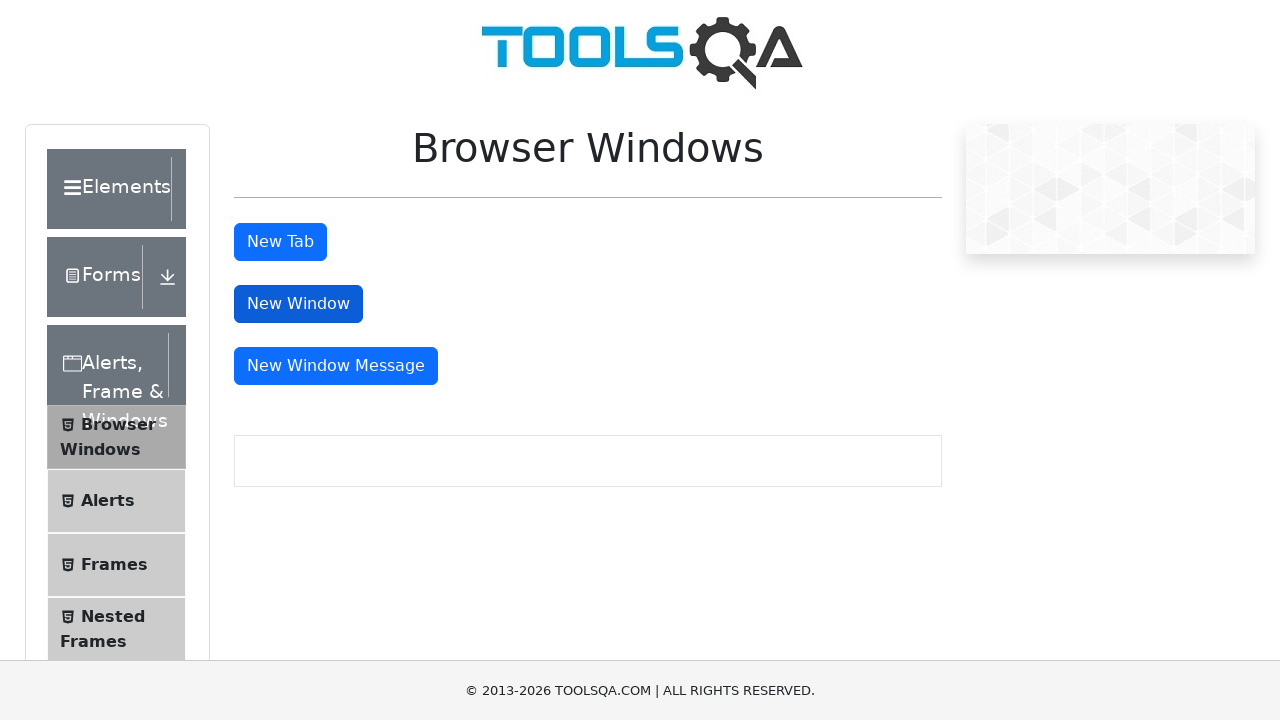

Main window is active and loaded
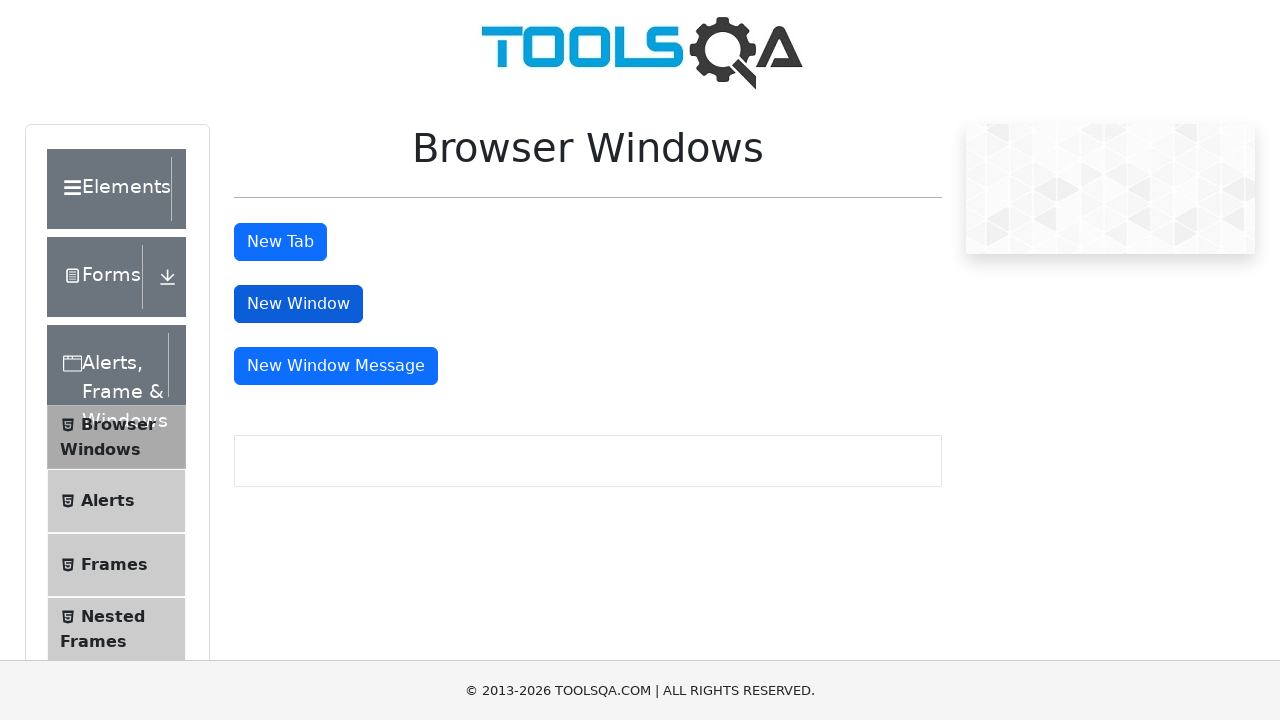

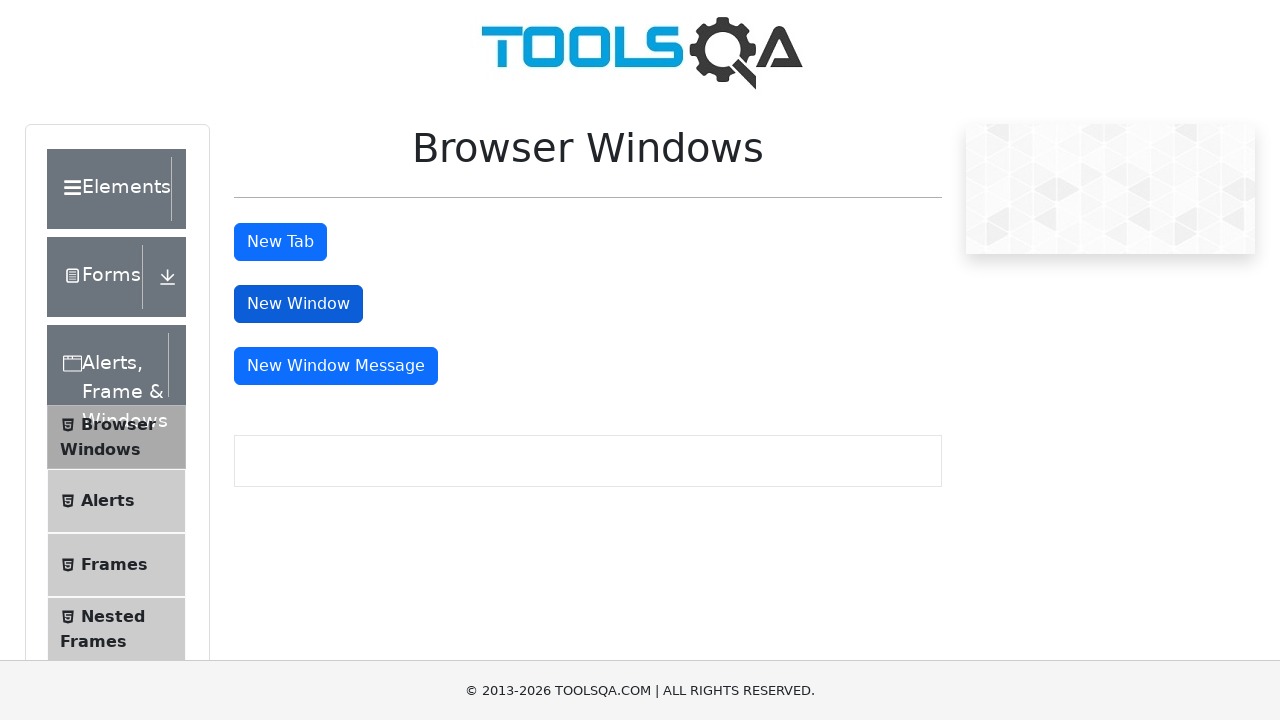